Tests clearing the complete state of all items by checking and then unchecking the toggle-all checkbox.

Starting URL: https://demo.playwright.dev/todomvc

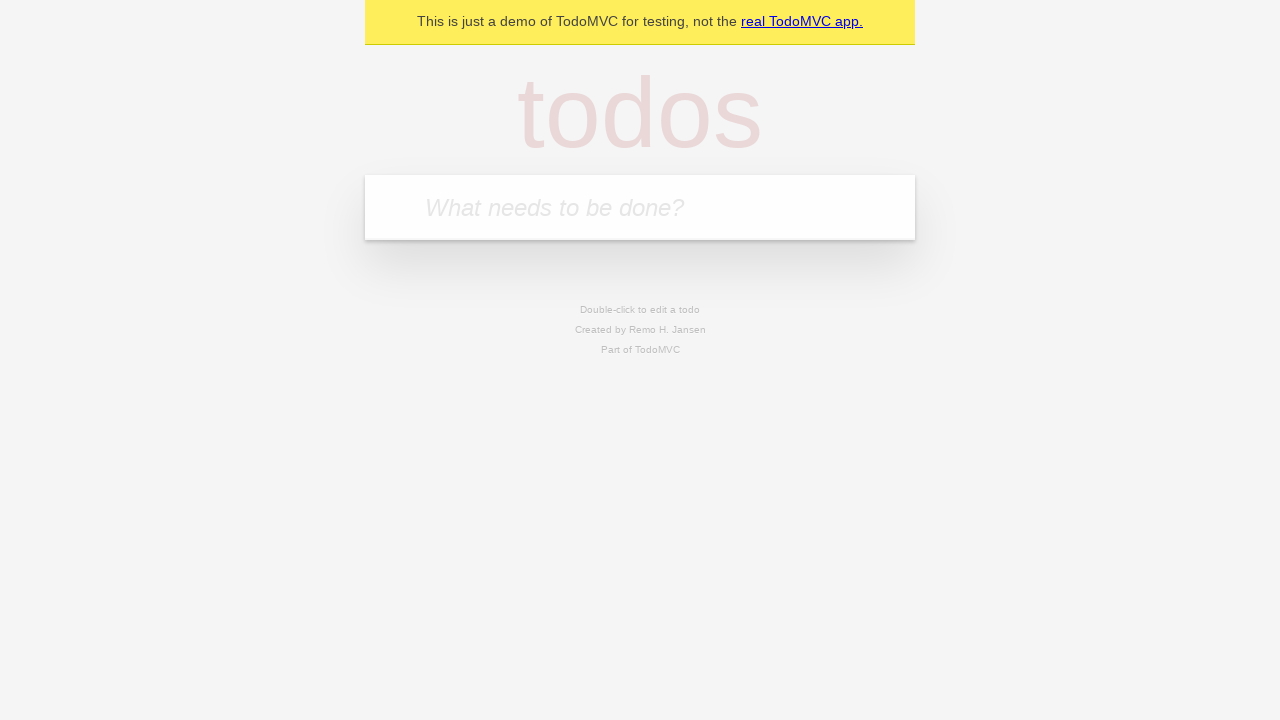

Filled todo input with 'buy some cheese' on internal:attr=[placeholder="What needs to be done?"i]
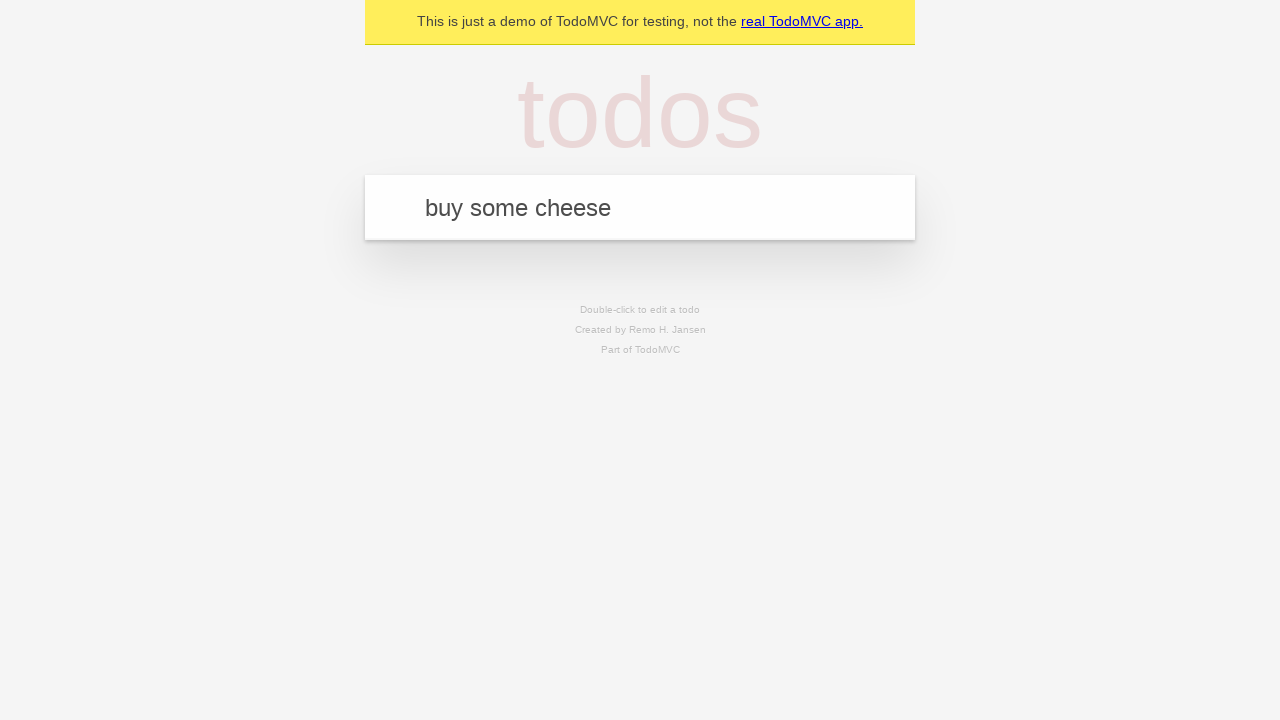

Pressed Enter to add first todo item on internal:attr=[placeholder="What needs to be done?"i]
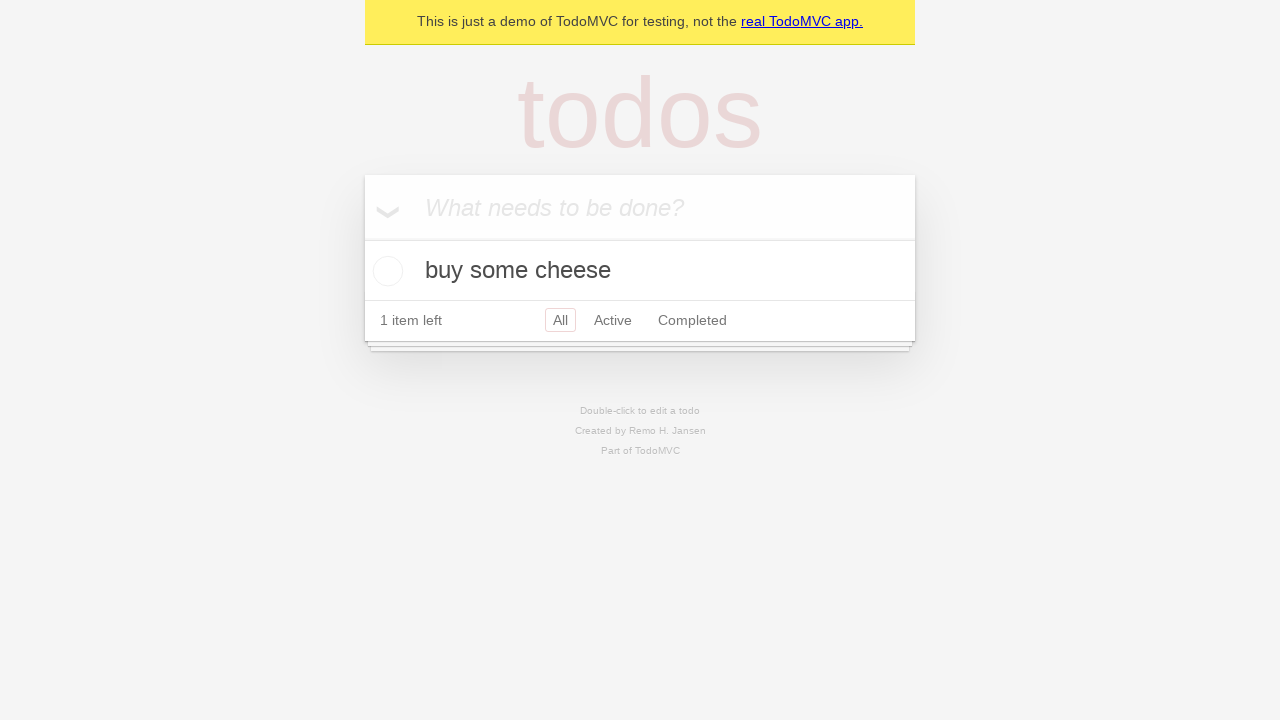

Filled todo input with 'feed the cat' on internal:attr=[placeholder="What needs to be done?"i]
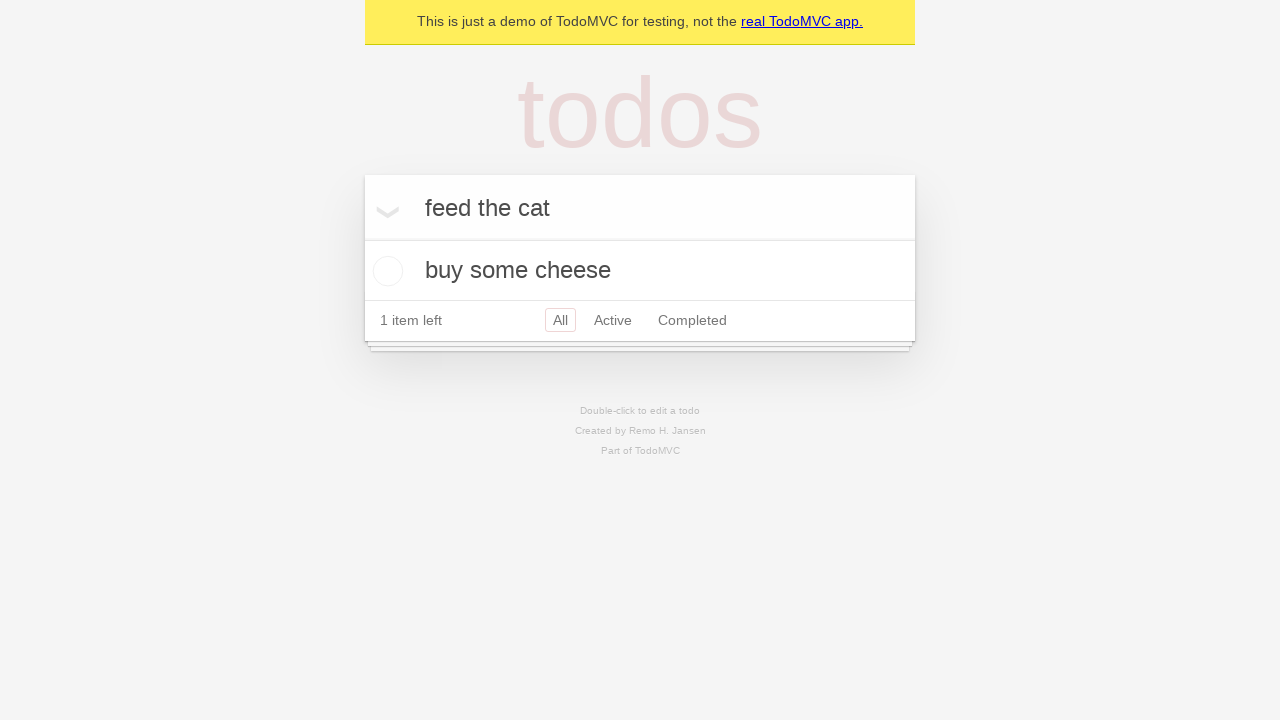

Pressed Enter to add second todo item on internal:attr=[placeholder="What needs to be done?"i]
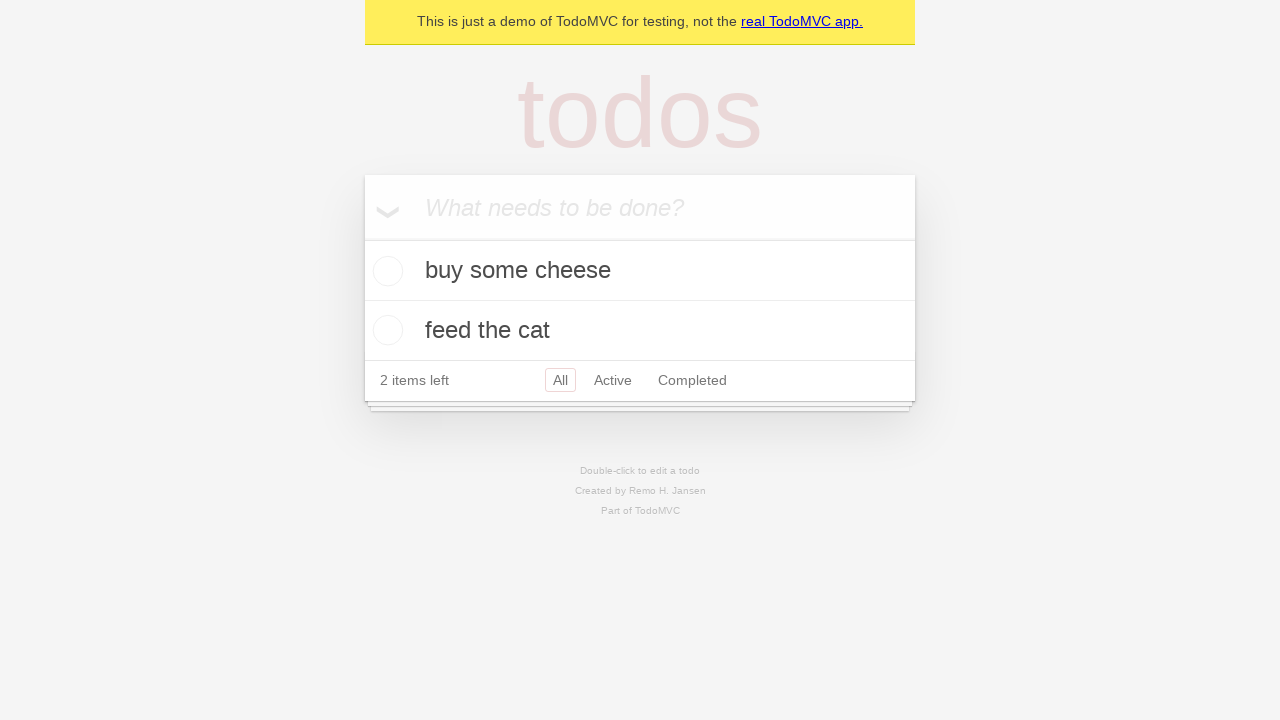

Filled todo input with 'book a doctors appointment' on internal:attr=[placeholder="What needs to be done?"i]
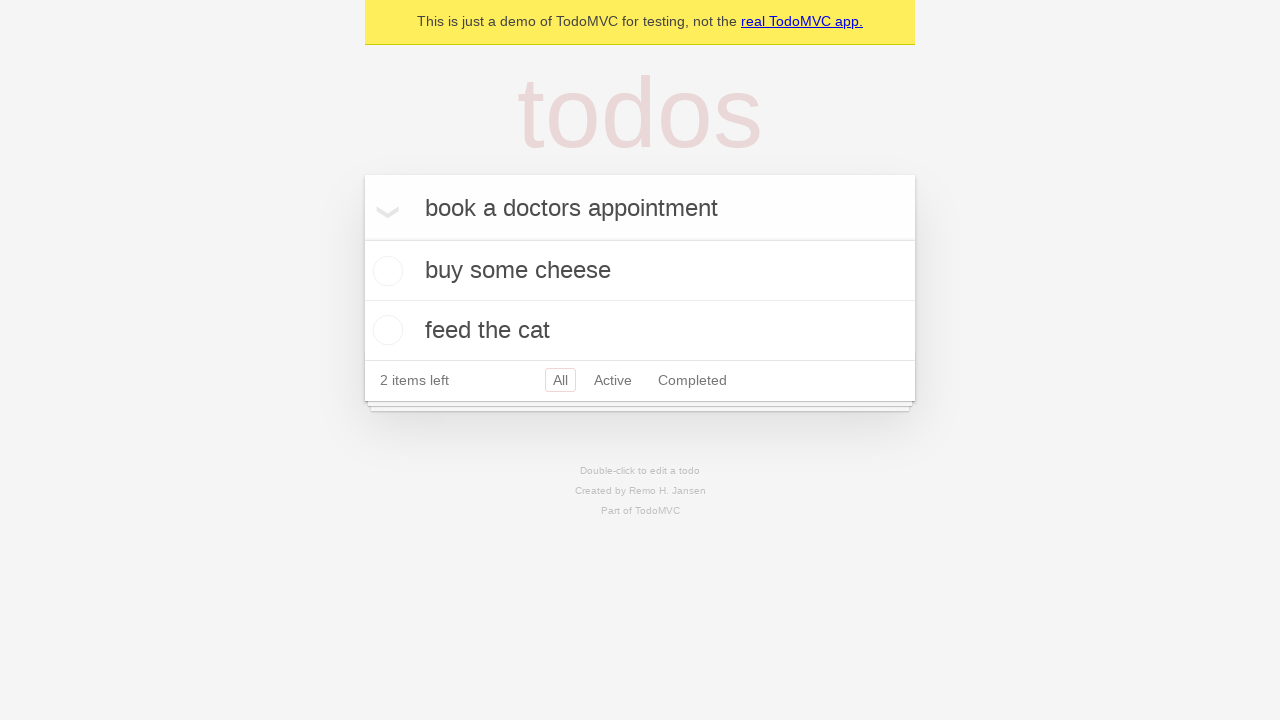

Pressed Enter to add third todo item on internal:attr=[placeholder="What needs to be done?"i]
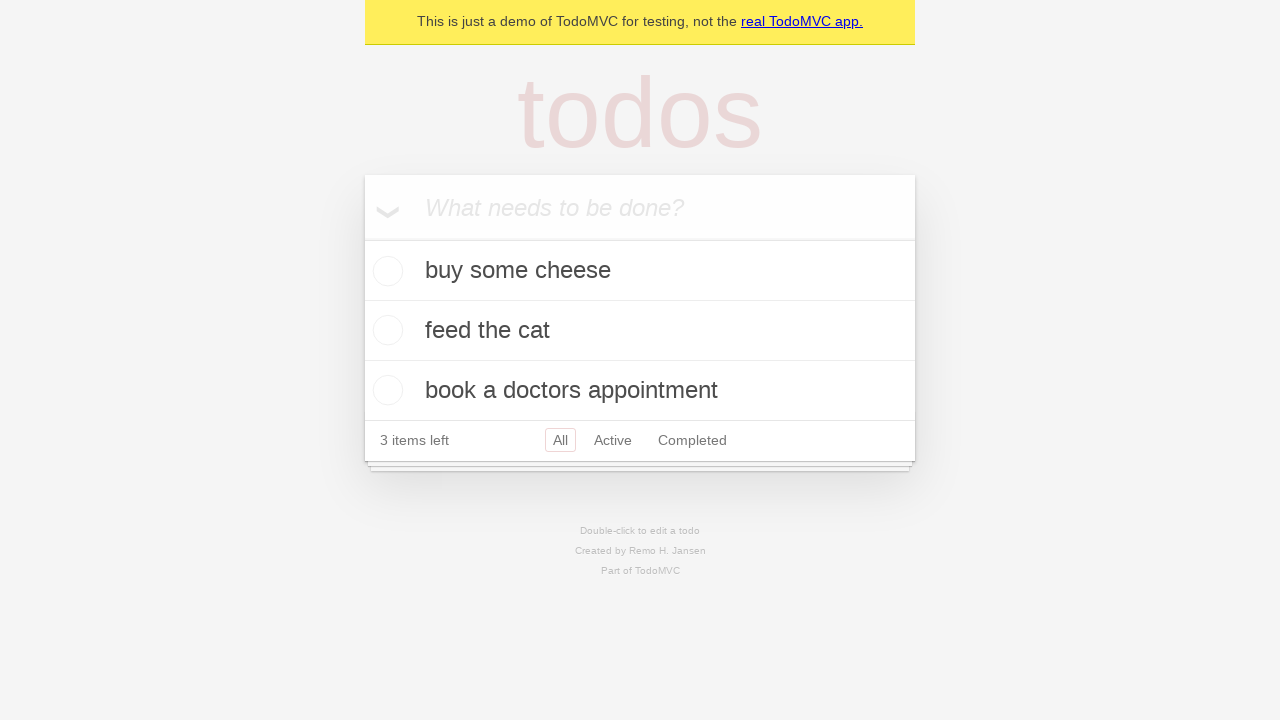

Checked toggle-all checkbox to mark all items as complete at (362, 238) on .toggle-all
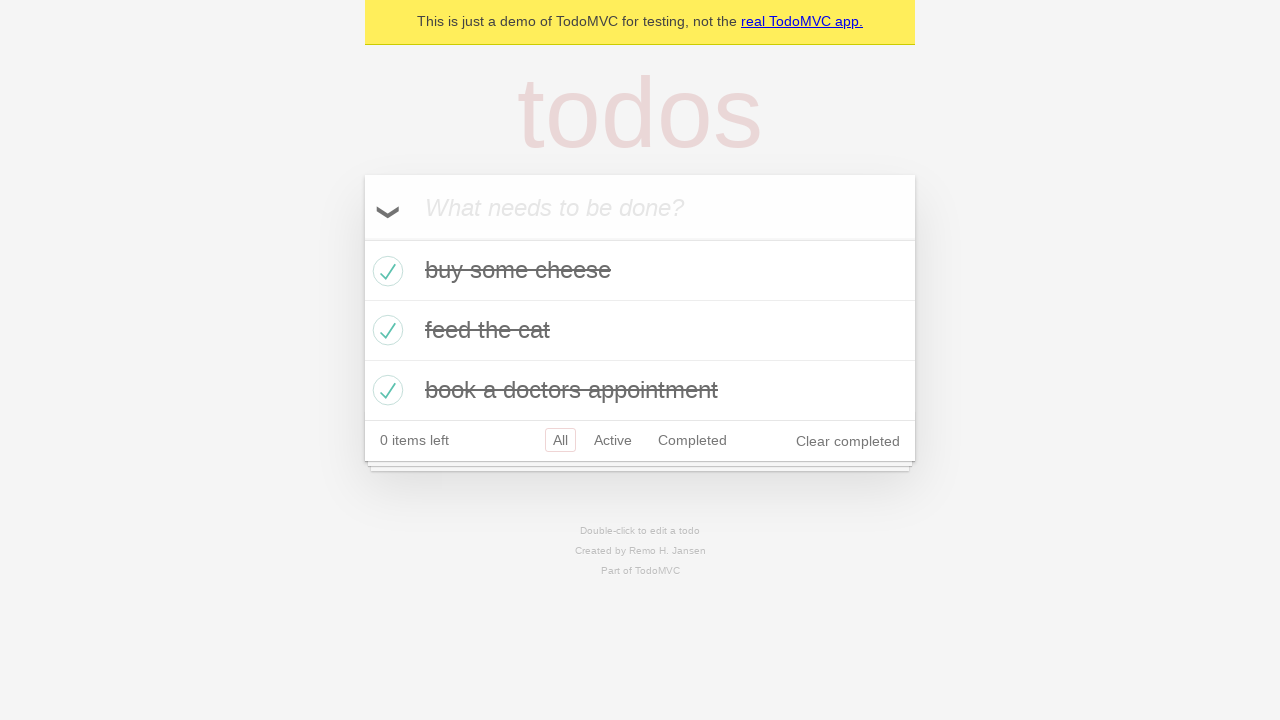

Unchecked toggle-all checkbox to clear complete state of all items at (362, 238) on .toggle-all
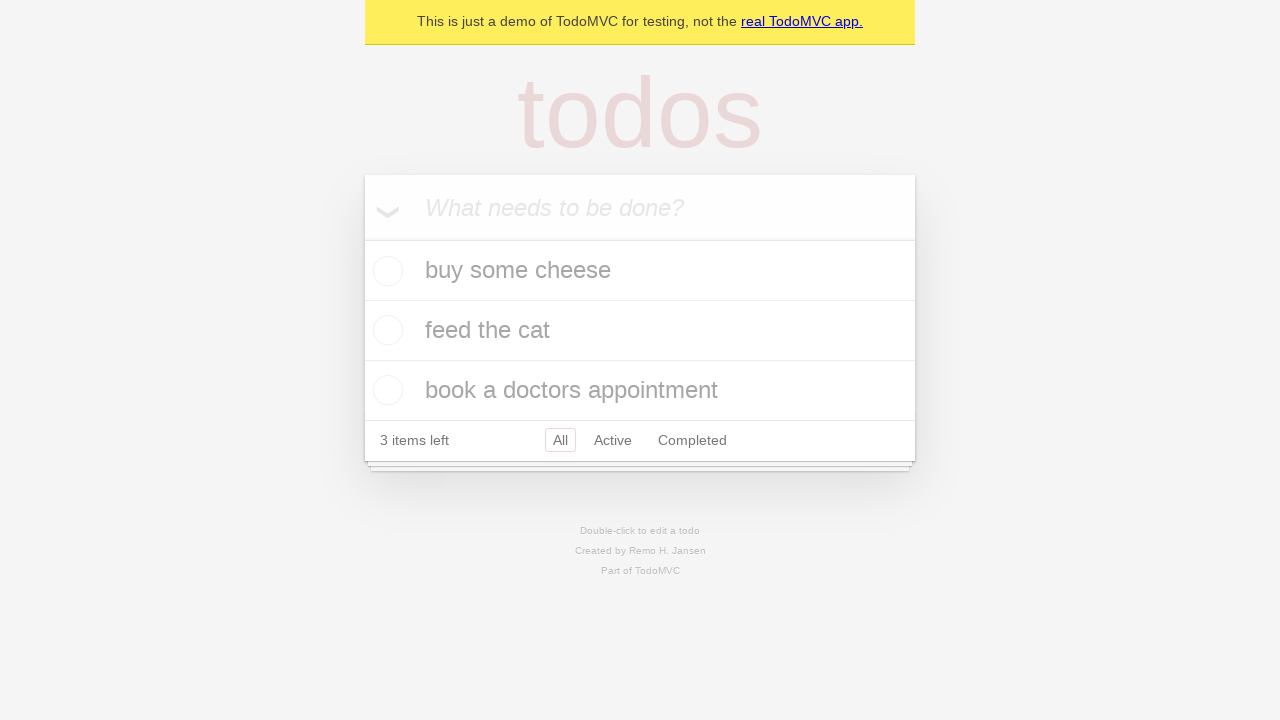

Verified todo list items are displayed
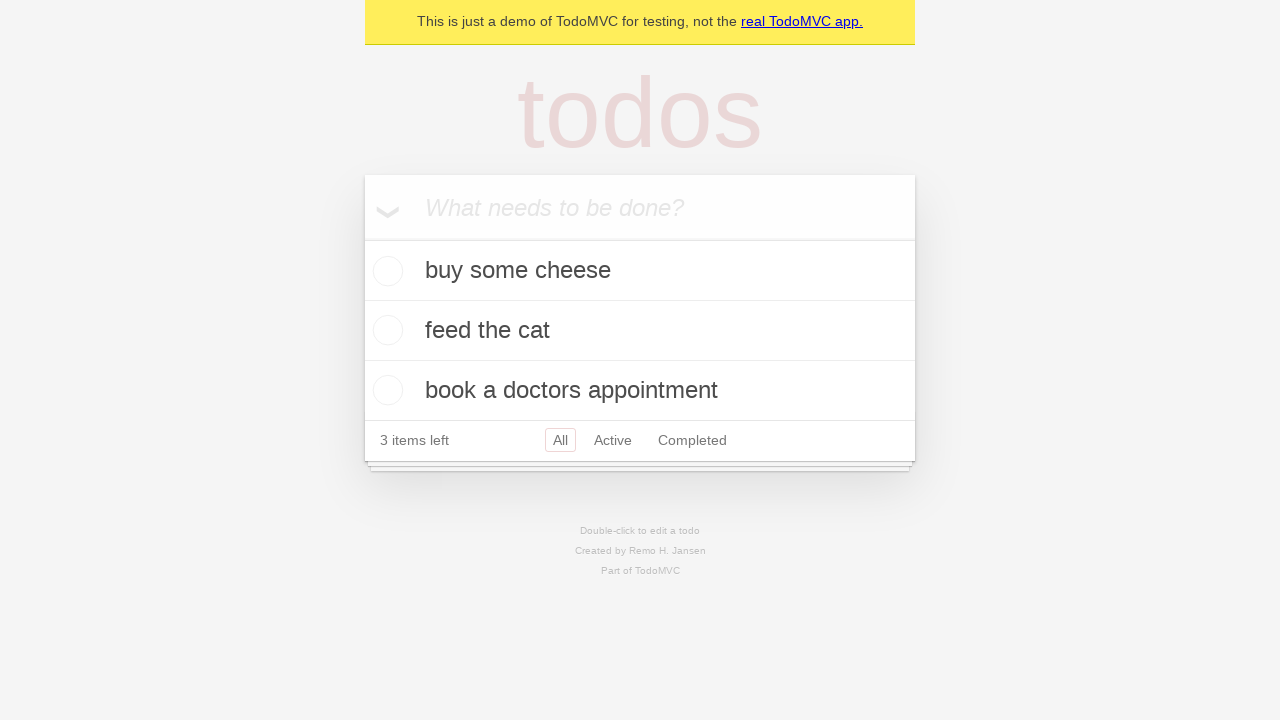

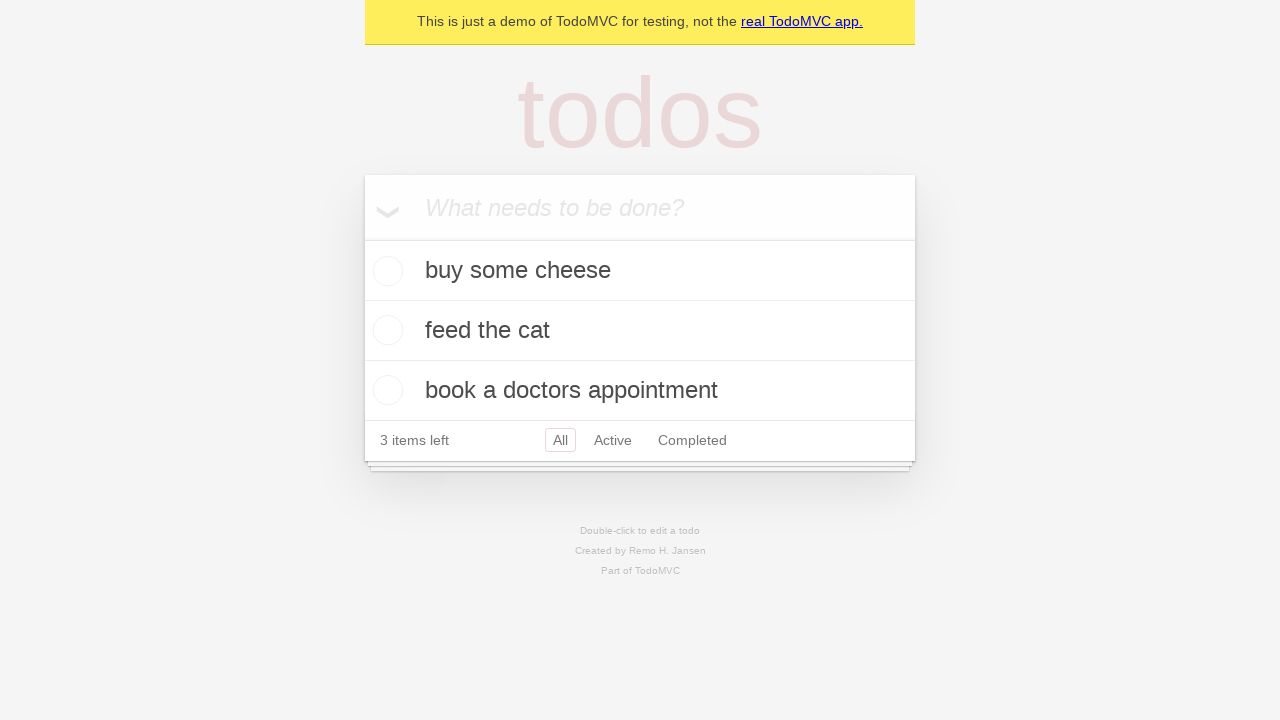